Navigates to RedBus India homepage and verifies the title contains "Bus"

Starting URL: https://www.redbus.in/

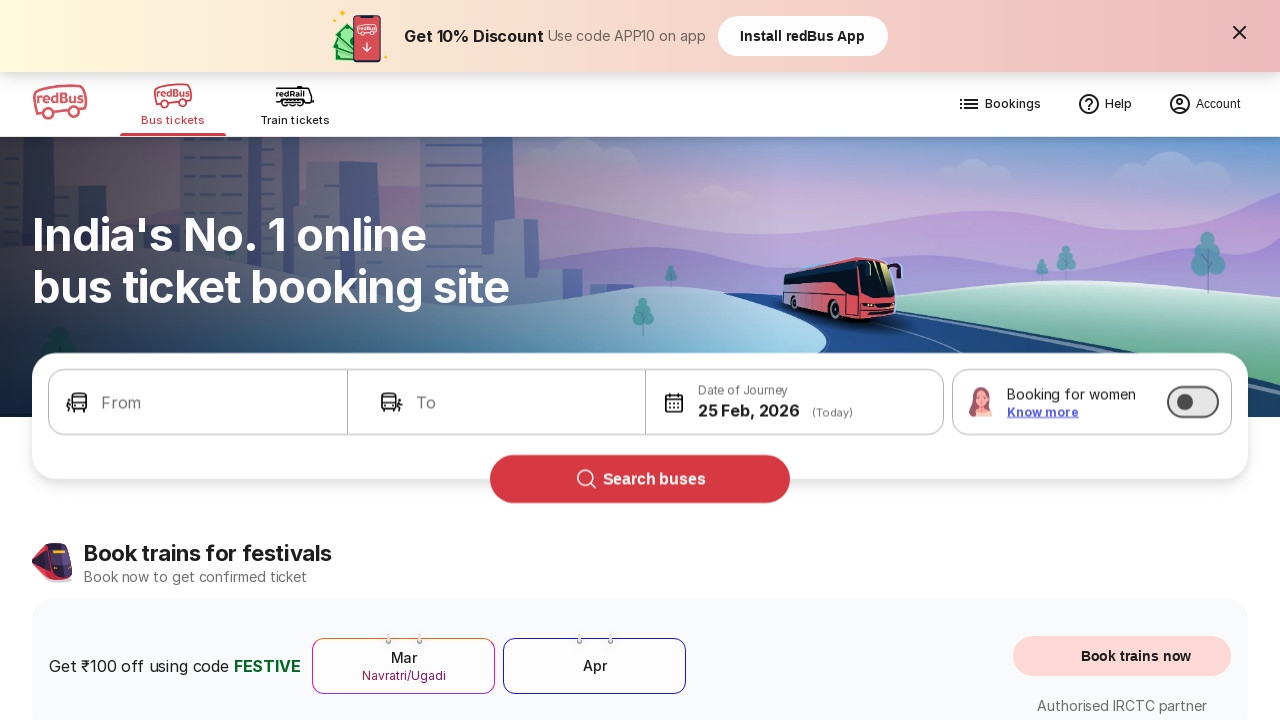

Navigated to RedBus India homepage
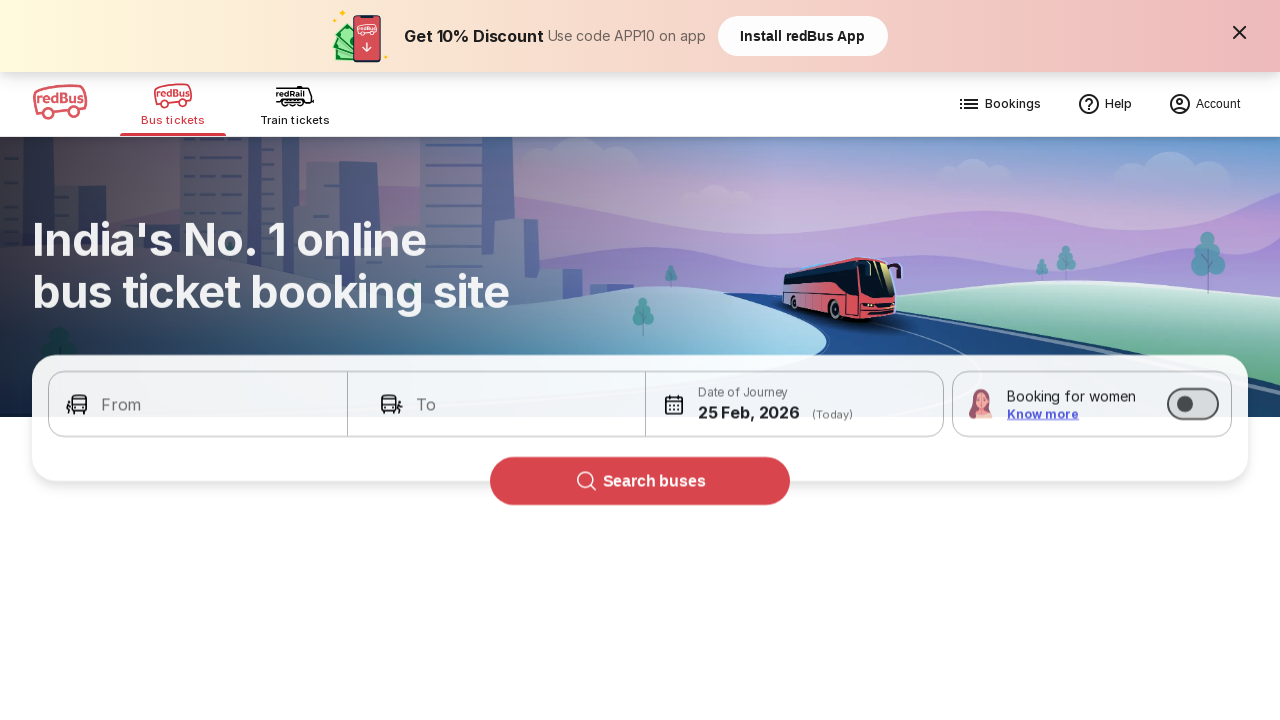

Verified that 'Bus' is present in the page title
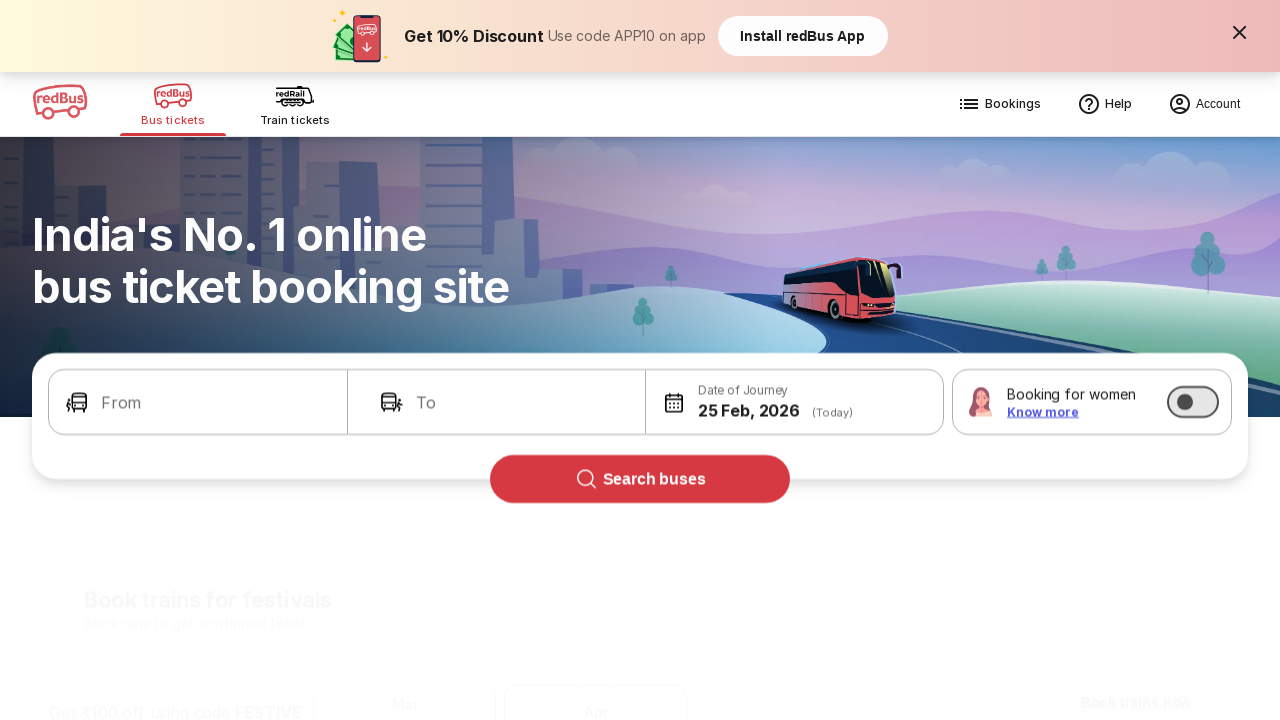

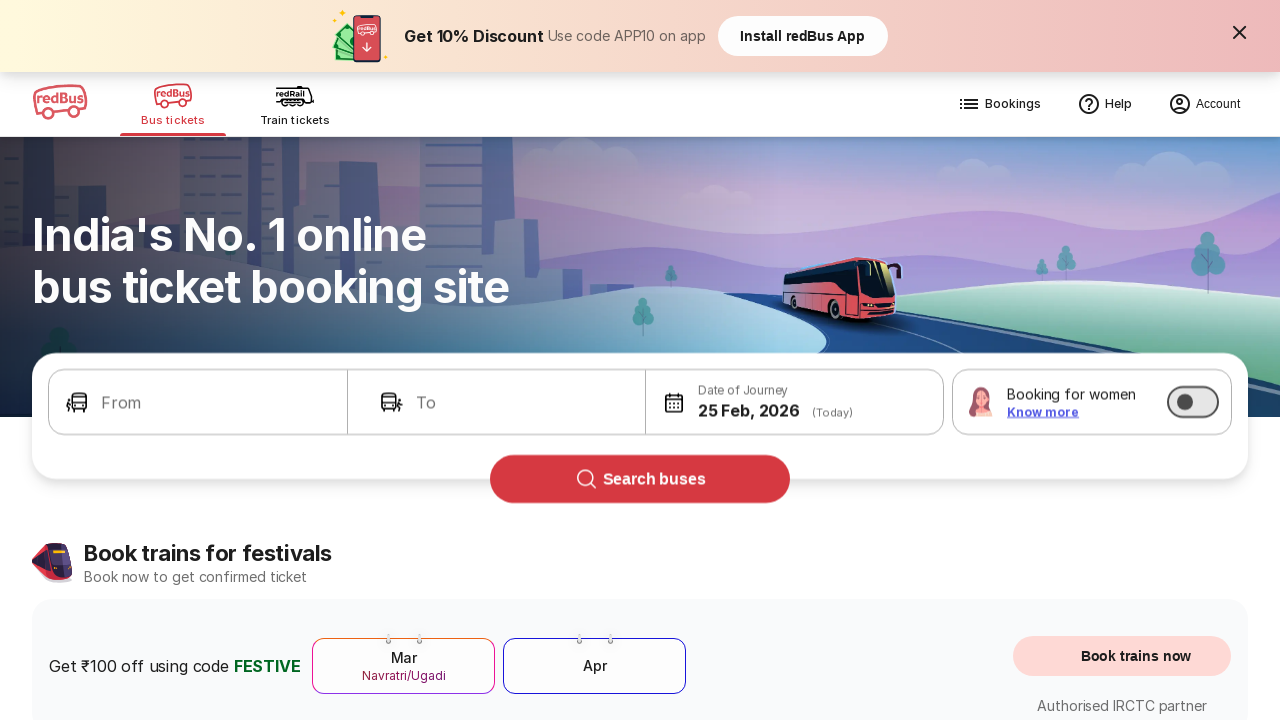